Tests the search functionality on belita-shop.by by searching for shampoo products and waiting for search results to load

Starting URL: https://belita-shop.by

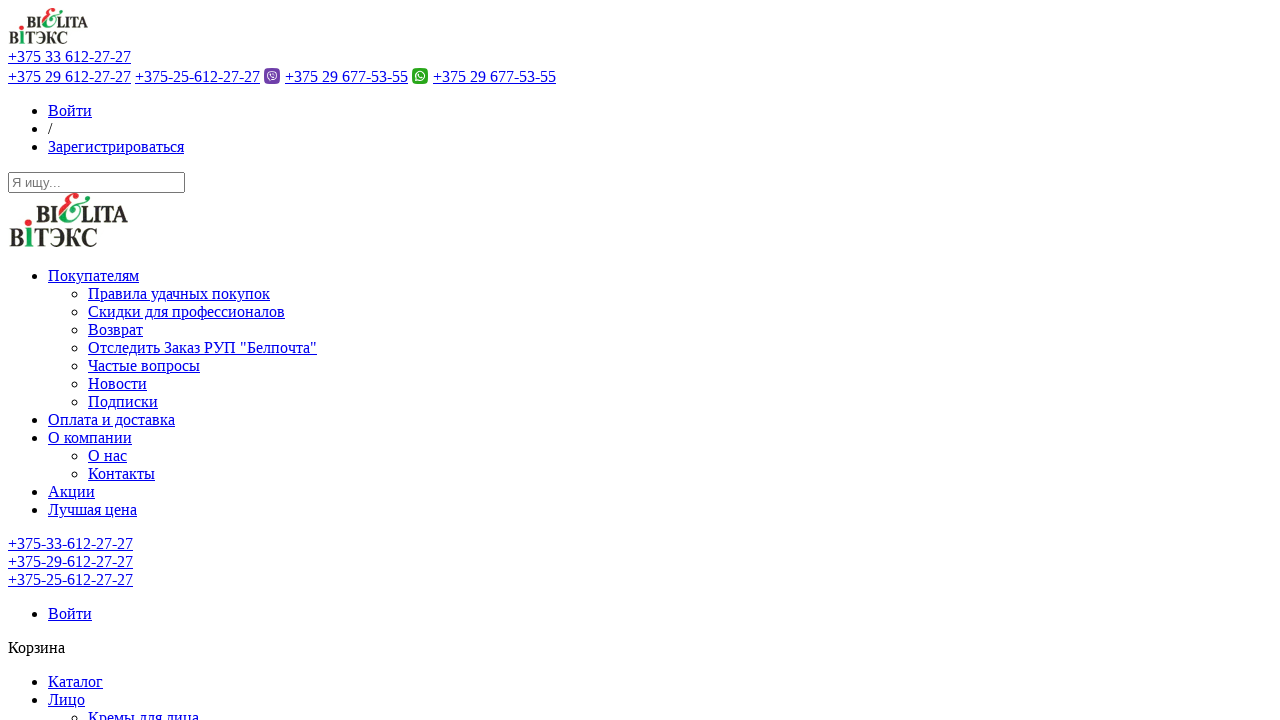

Filled search field with 'Шампунь' (Shampoo) on .form-control
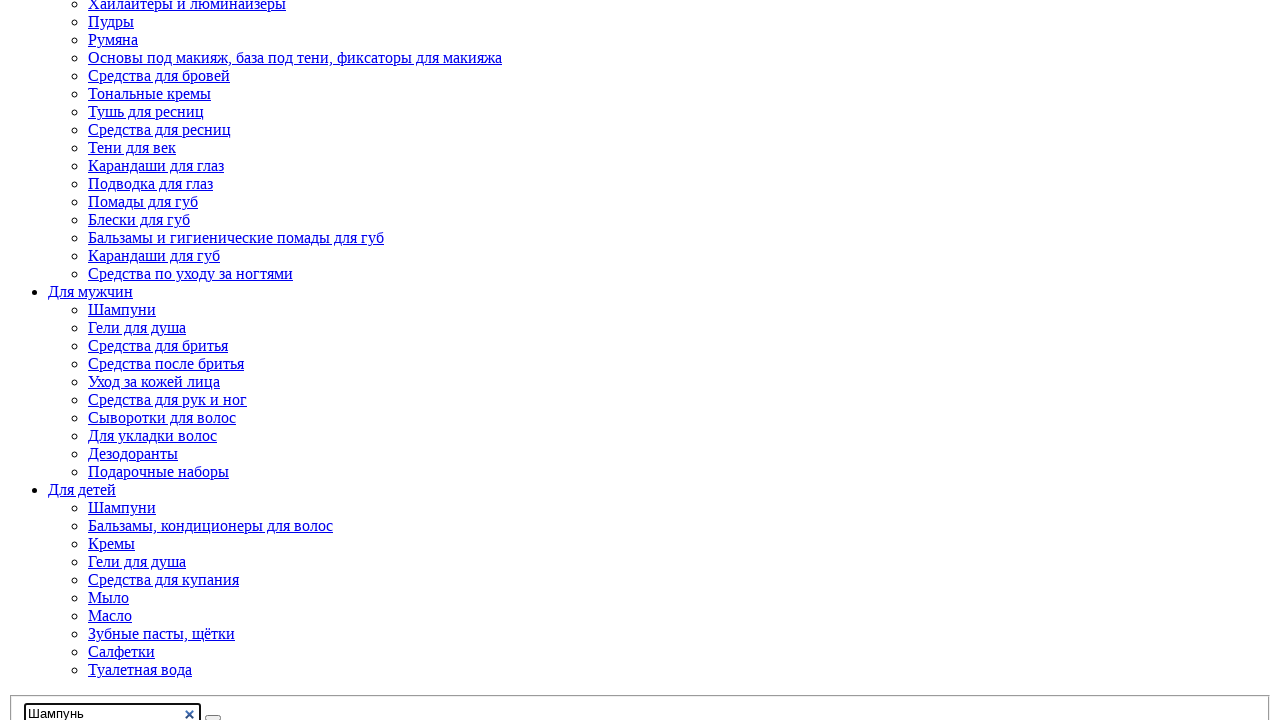

Pressed Enter to submit search query on .form-control
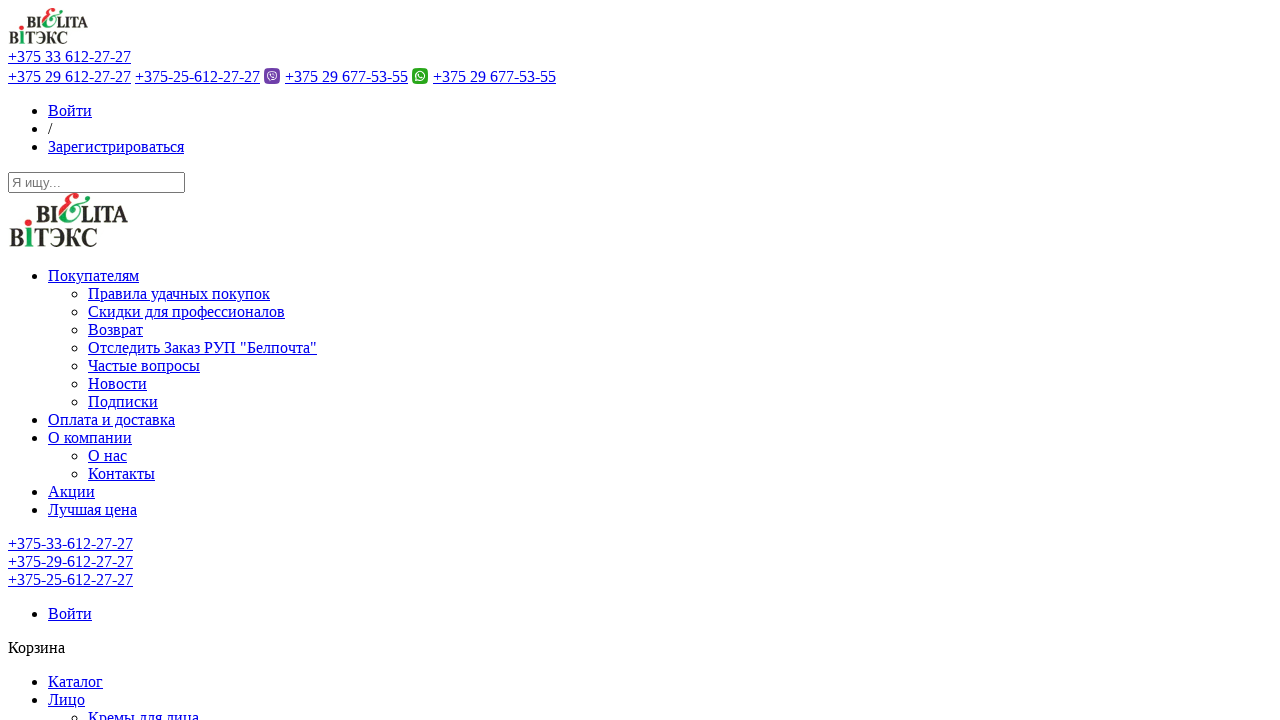

Search results loaded - catalog items visible
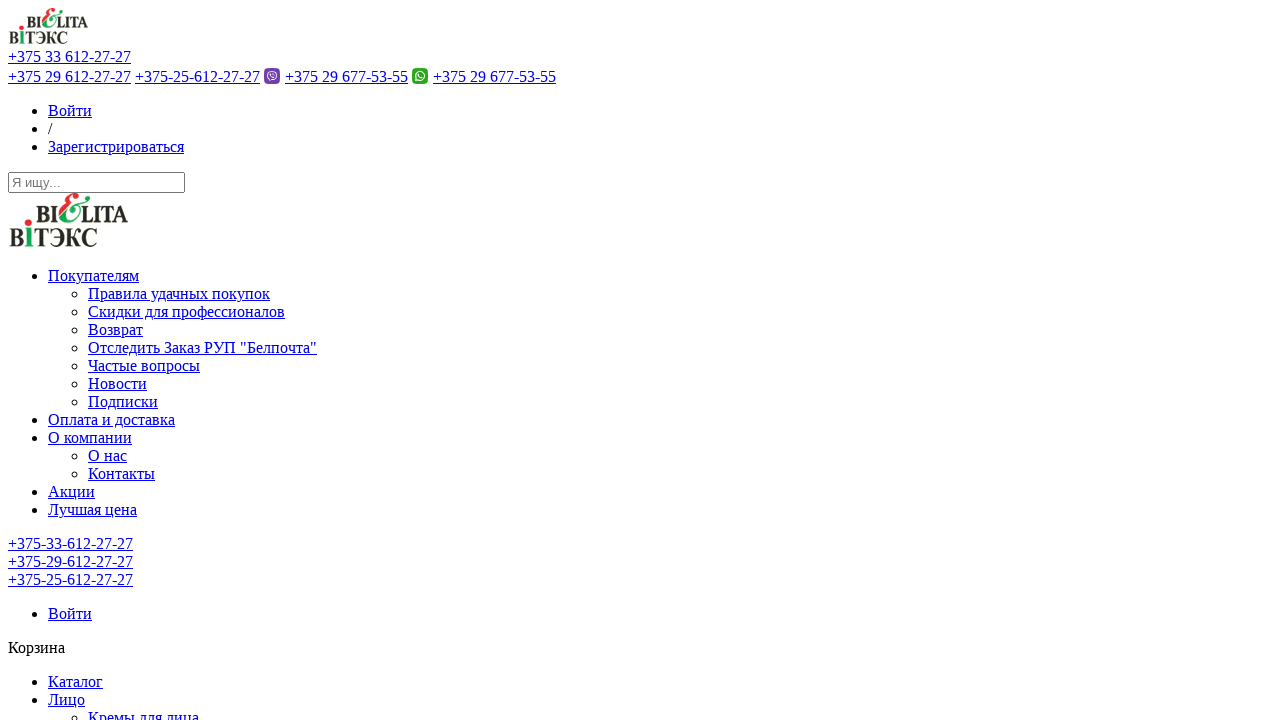

Search info section is displayed
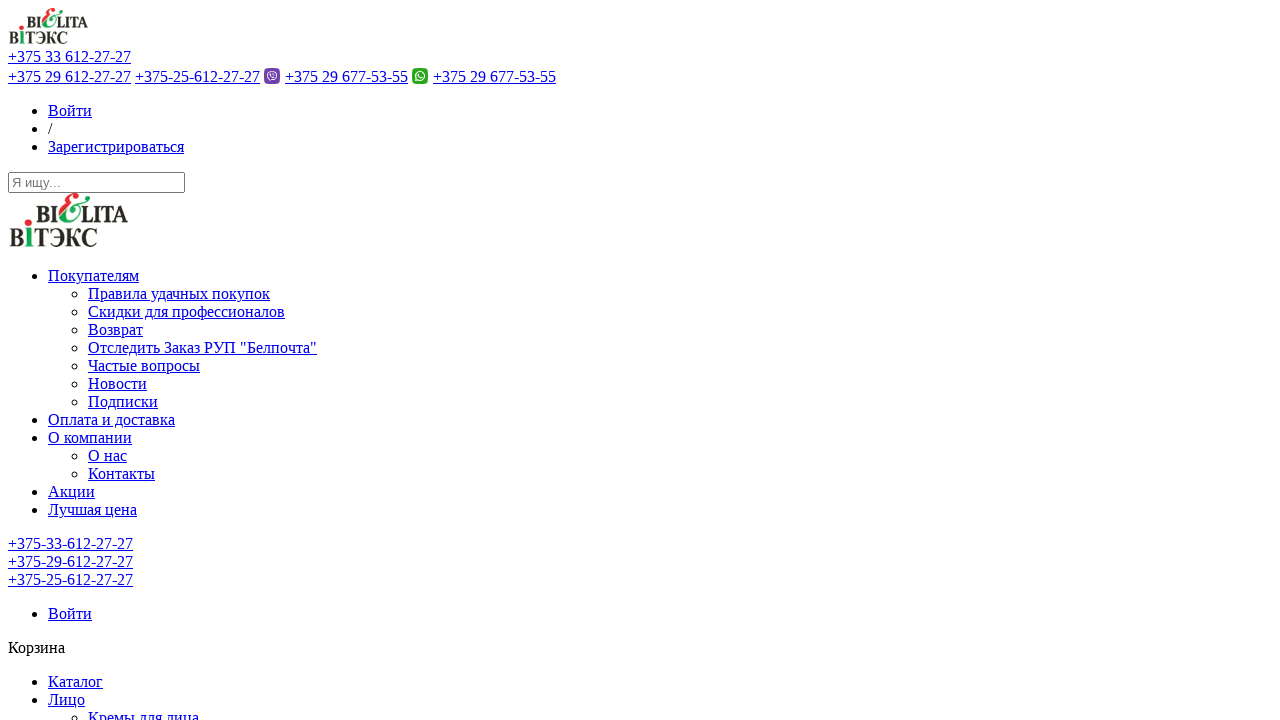

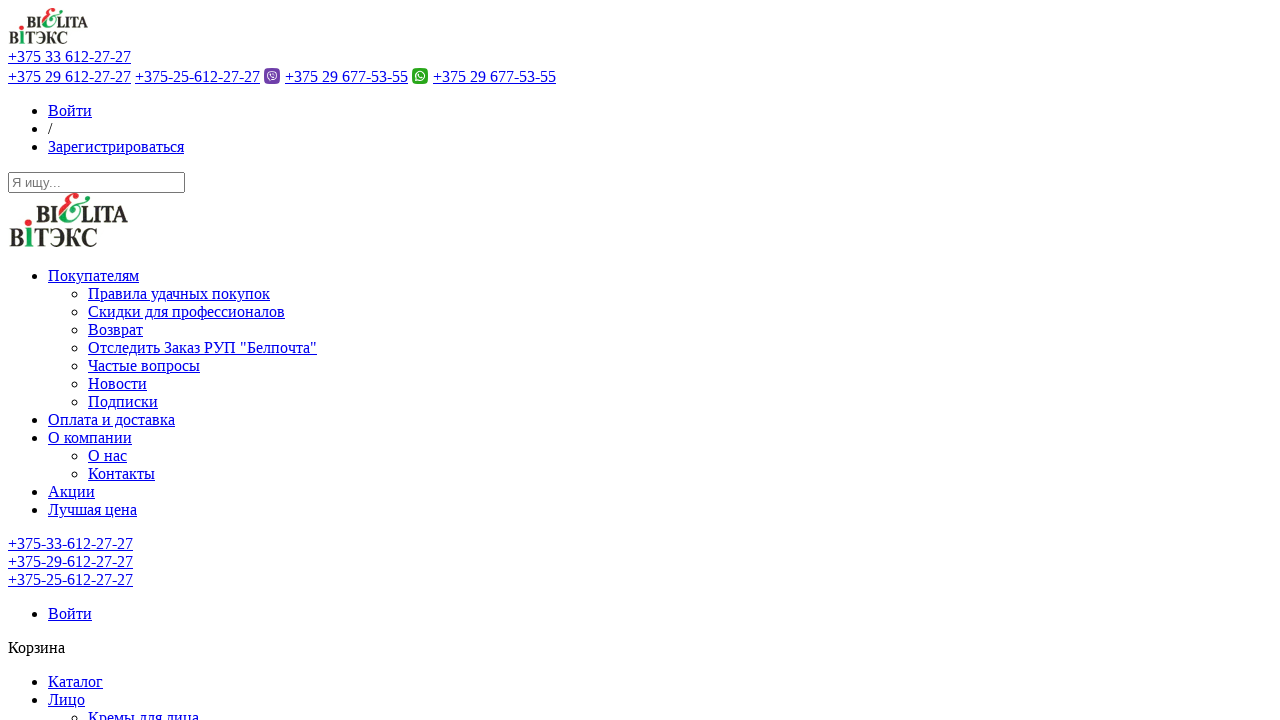